Tests a JavaScript prompt alert by clicking a button, entering text into the prompt, accepting it, and verifying the entered text is displayed

Starting URL: http://the-internet.herokuapp.com/javascript_alerts

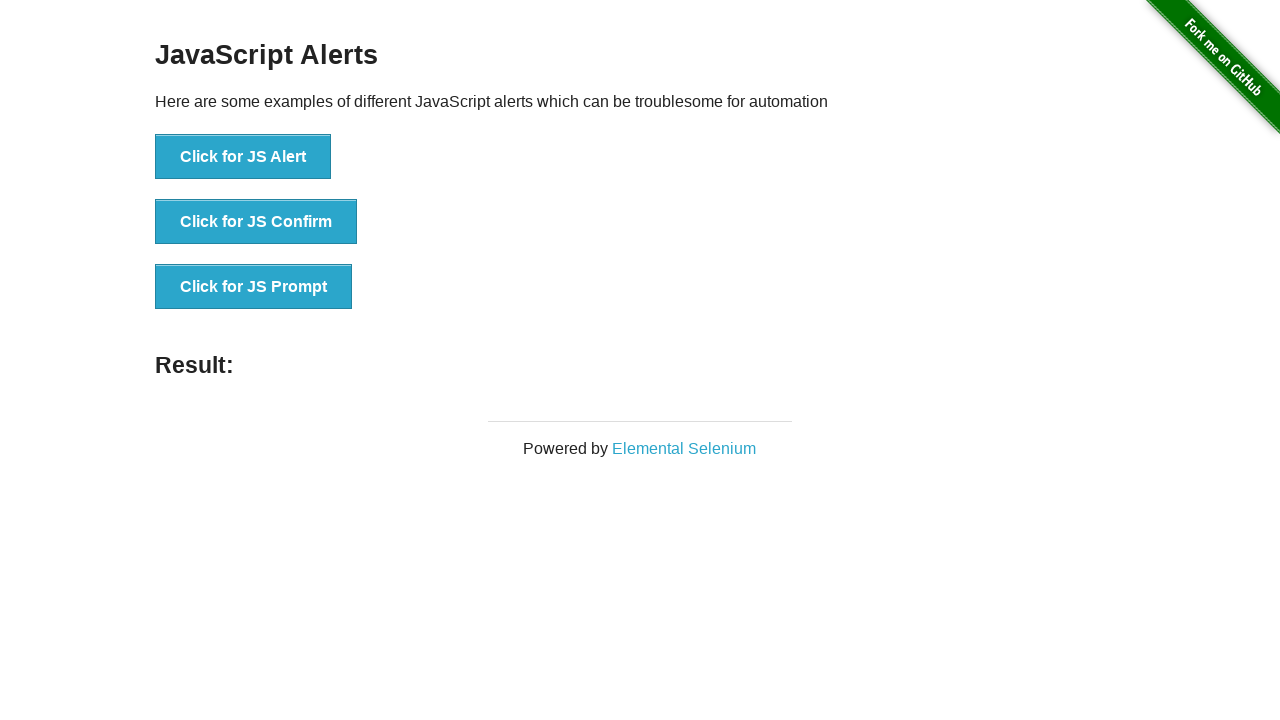

Set up dialog handler to accept prompt with 'Test message!!!'
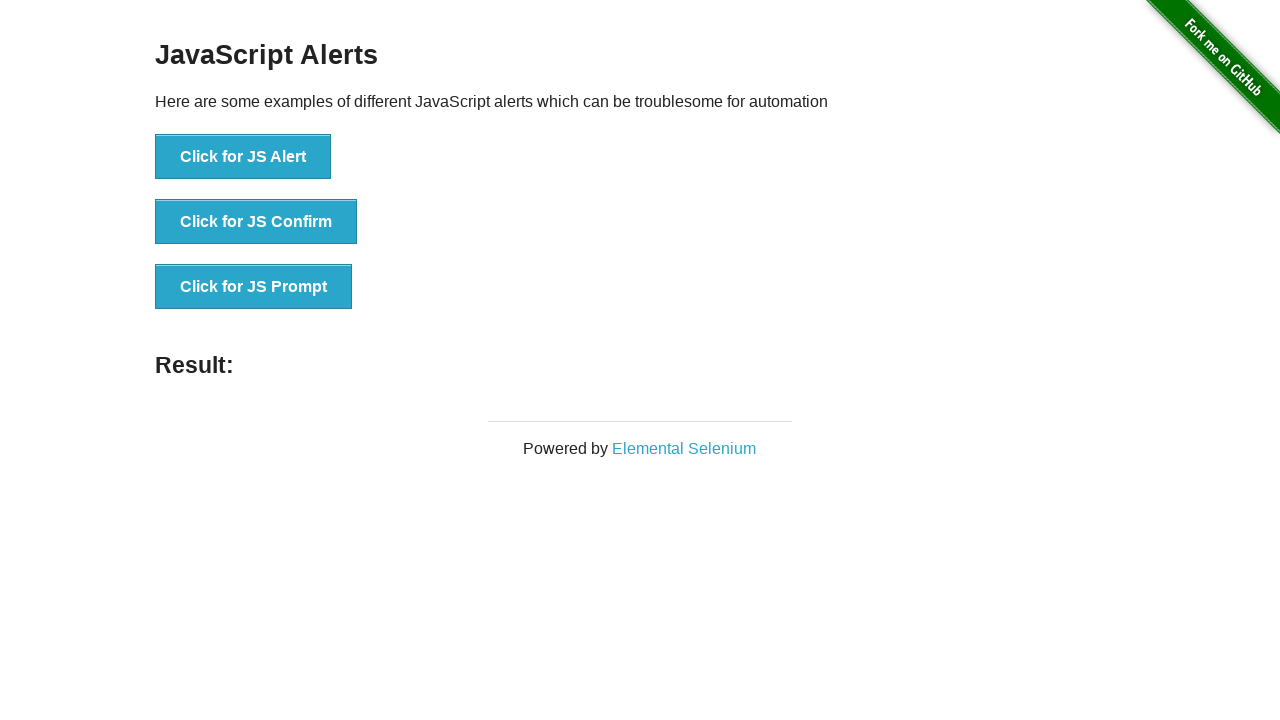

Clicked button to trigger JavaScript prompt dialog at (254, 287) on xpath=//button[@onclick = 'jsPrompt()']
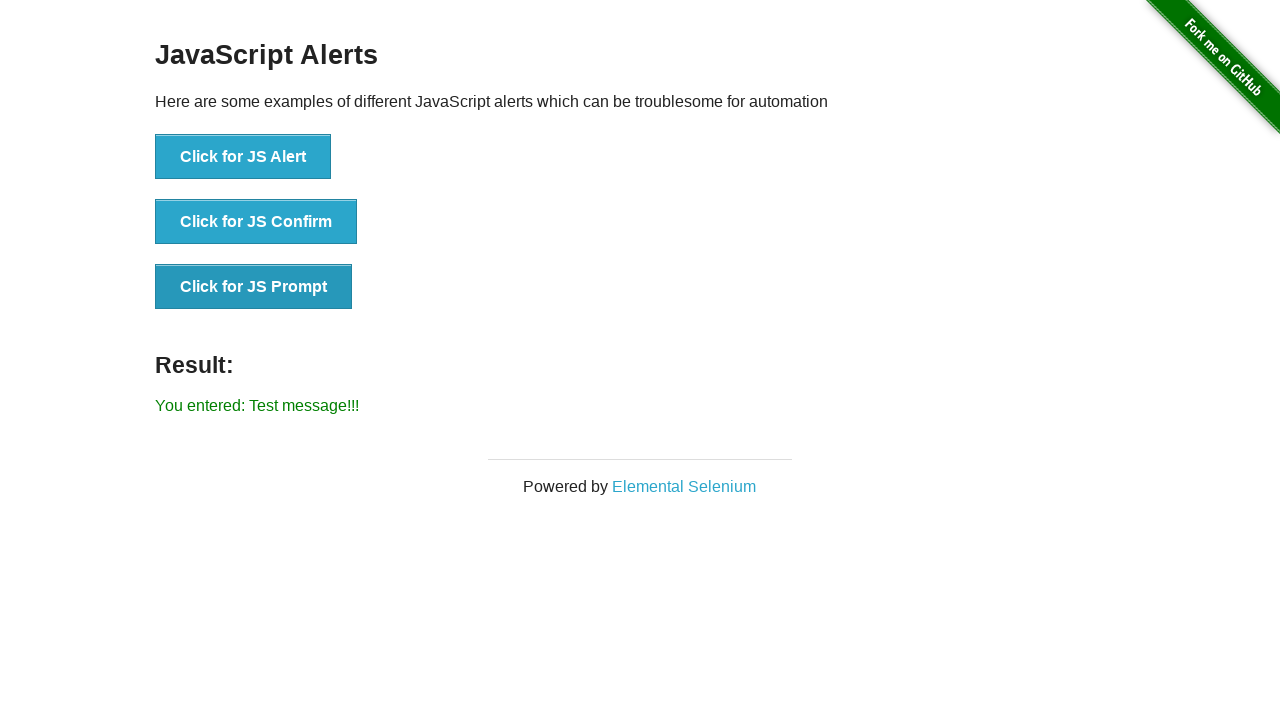

Waited for result element to appear after accepting prompt
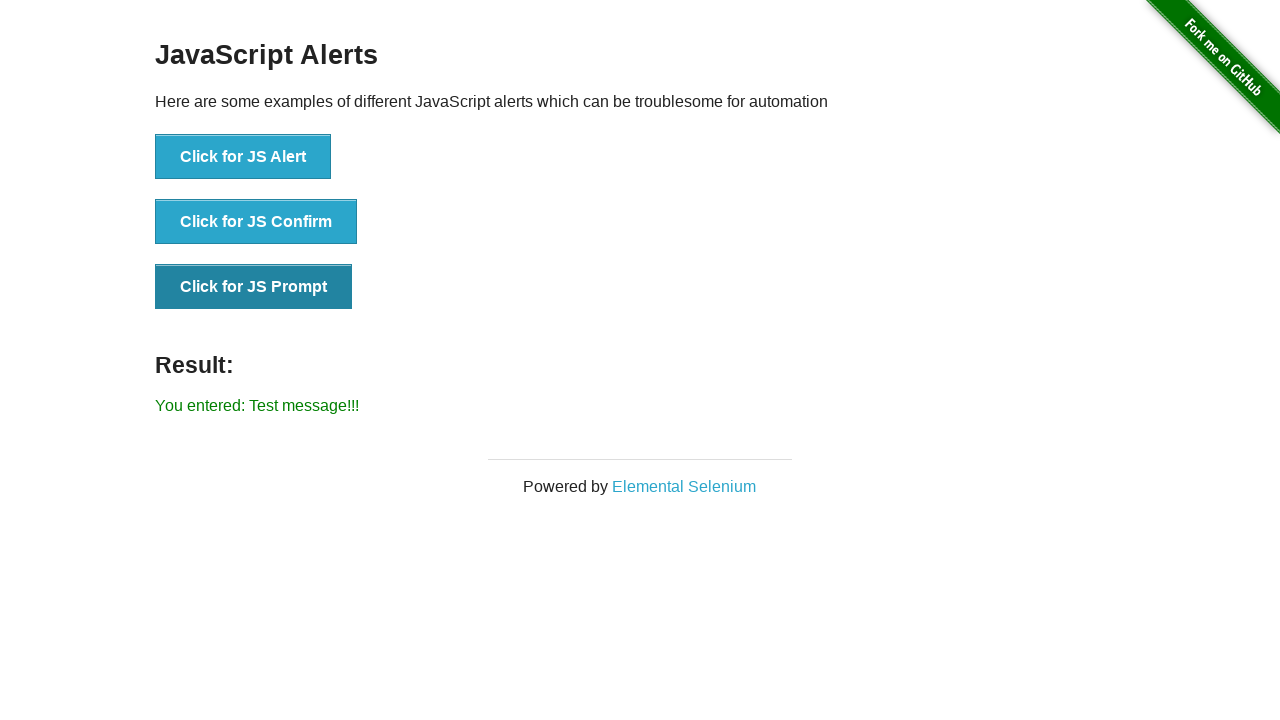

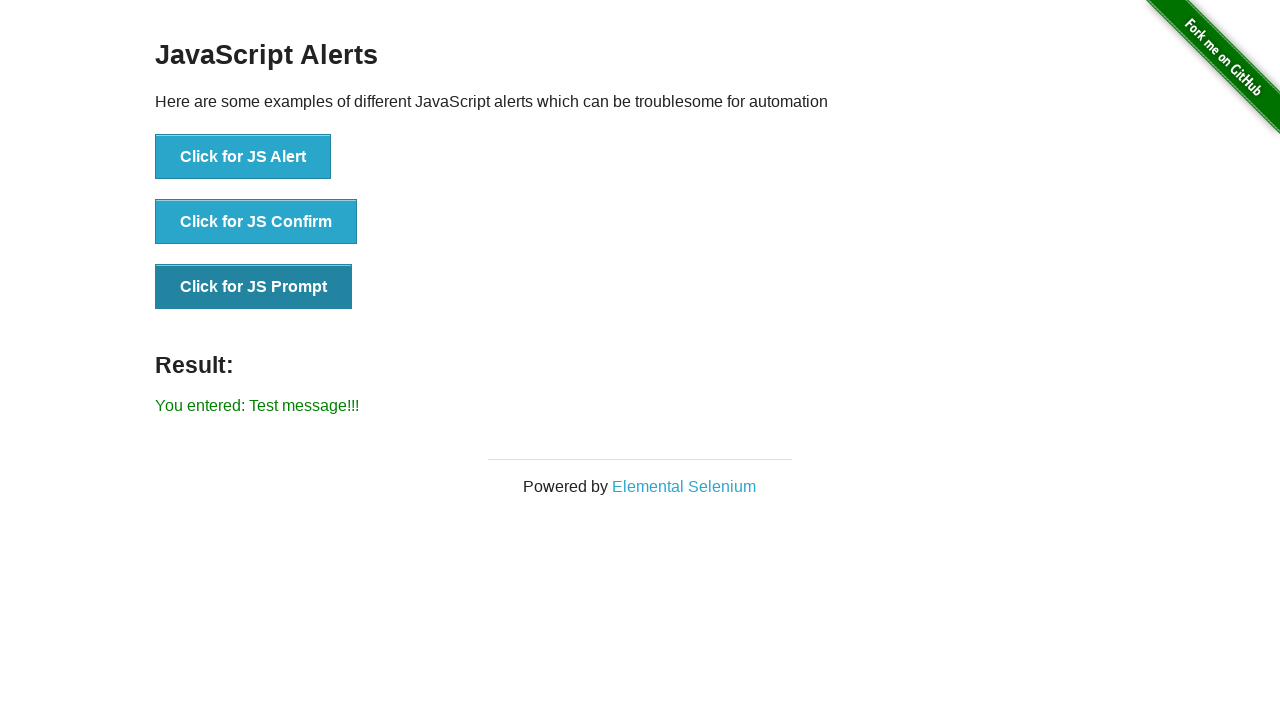